Tests JavaScript confirm dialog by clicking the confirm button, dismissing it, and verifying the cancel message

Starting URL: http://practice.cydeo.com/javascript_alerts

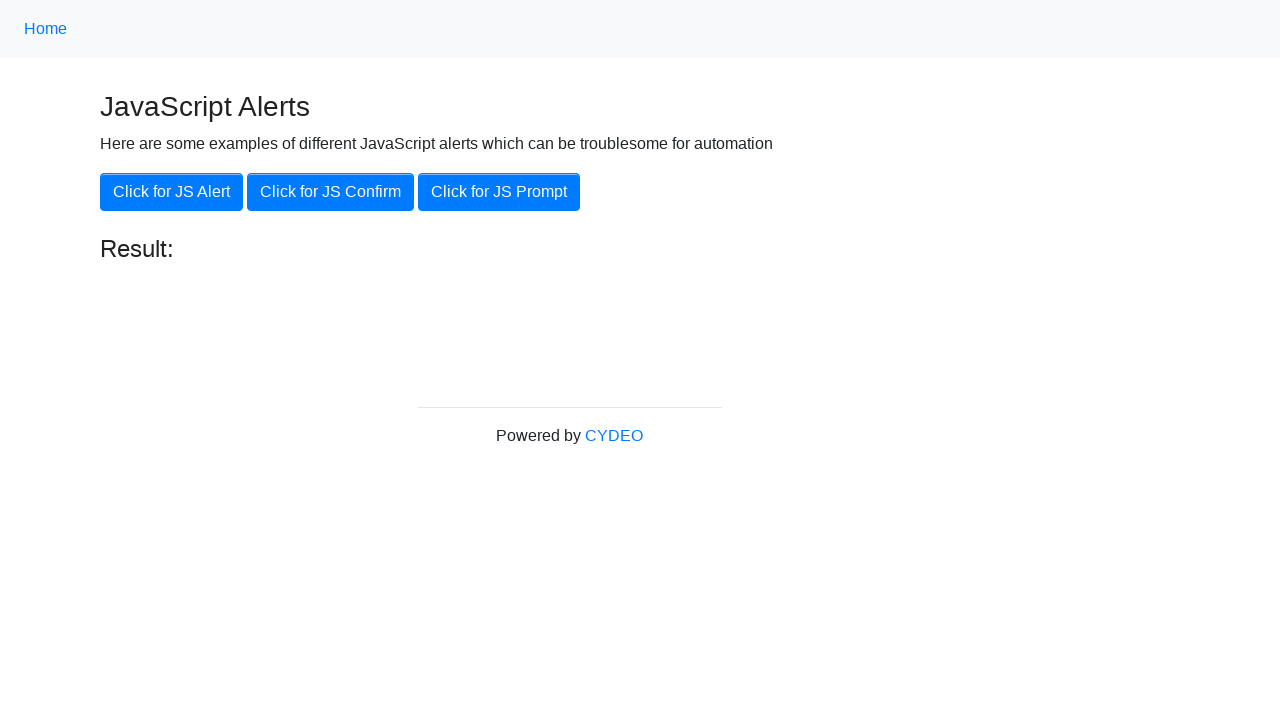

Clicked on 'Click for JS Confirm' button at (330, 192) on xpath=//button[.='Click for JS Confirm']
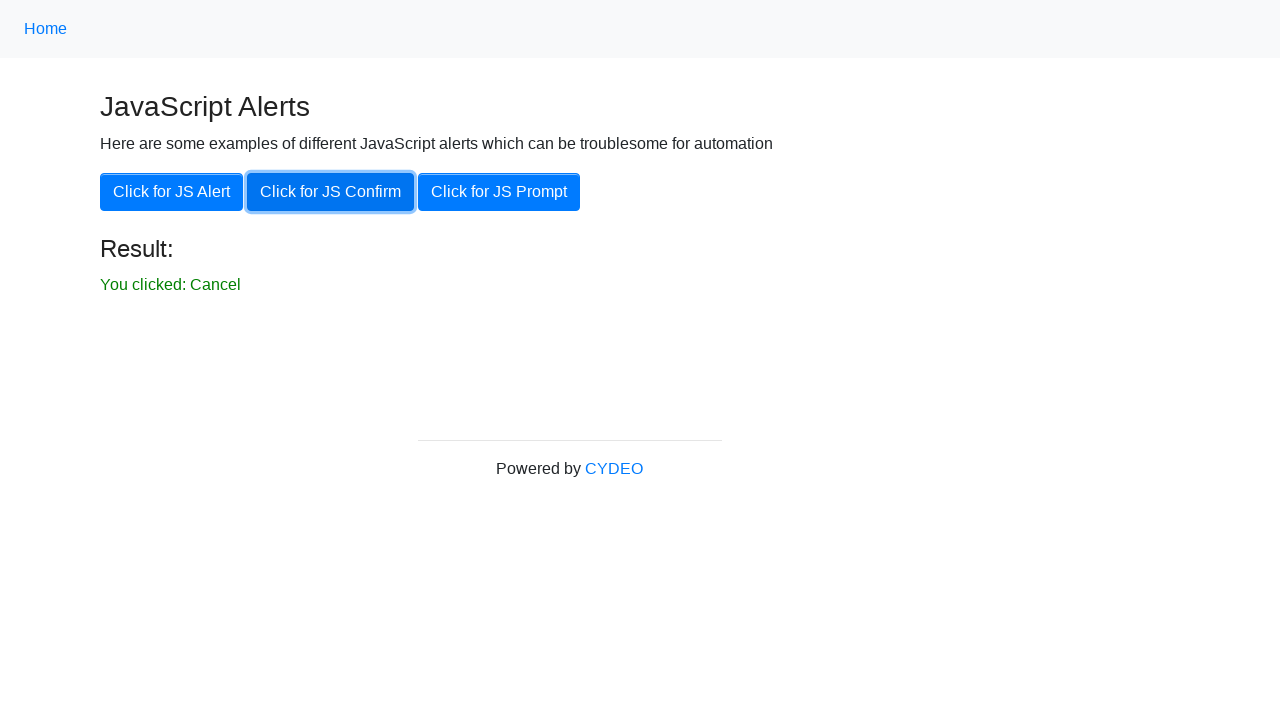

Set up dialog handler to dismiss the confirm dialog
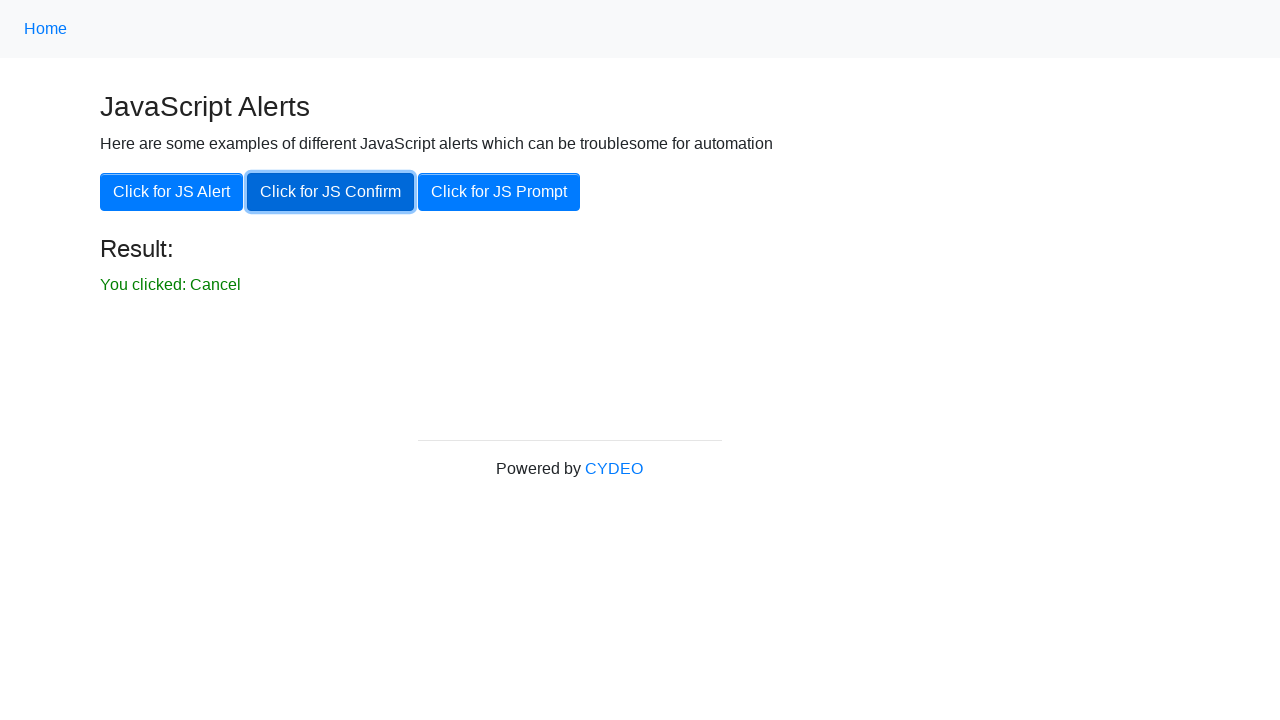

Waited for cancel result message to appear
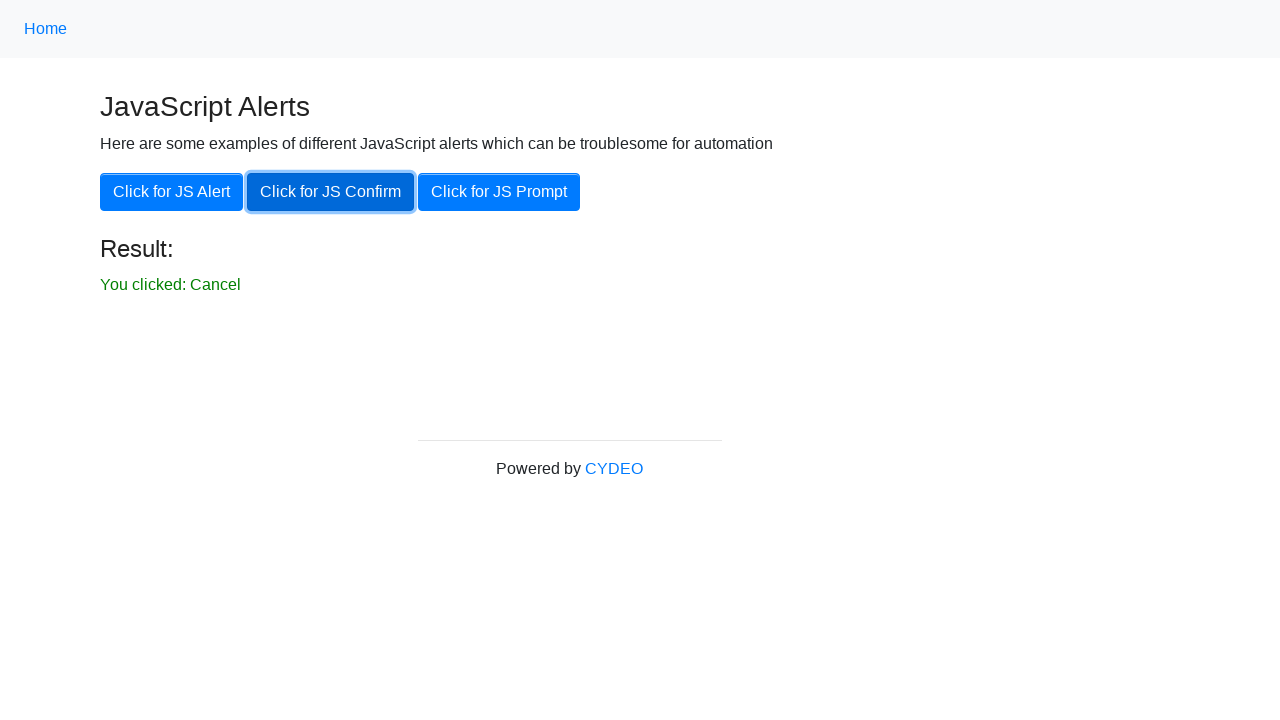

Located the cancel result text element
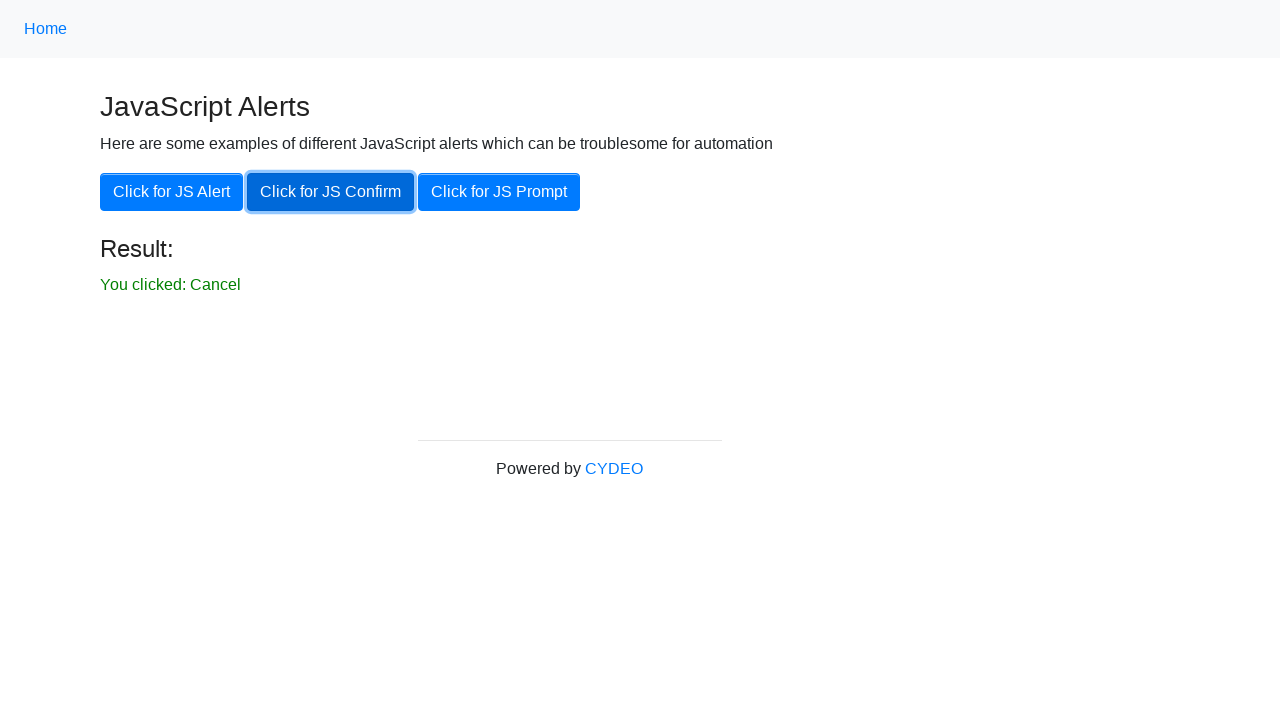

Verified that 'You clicked: Cancel' message is visible
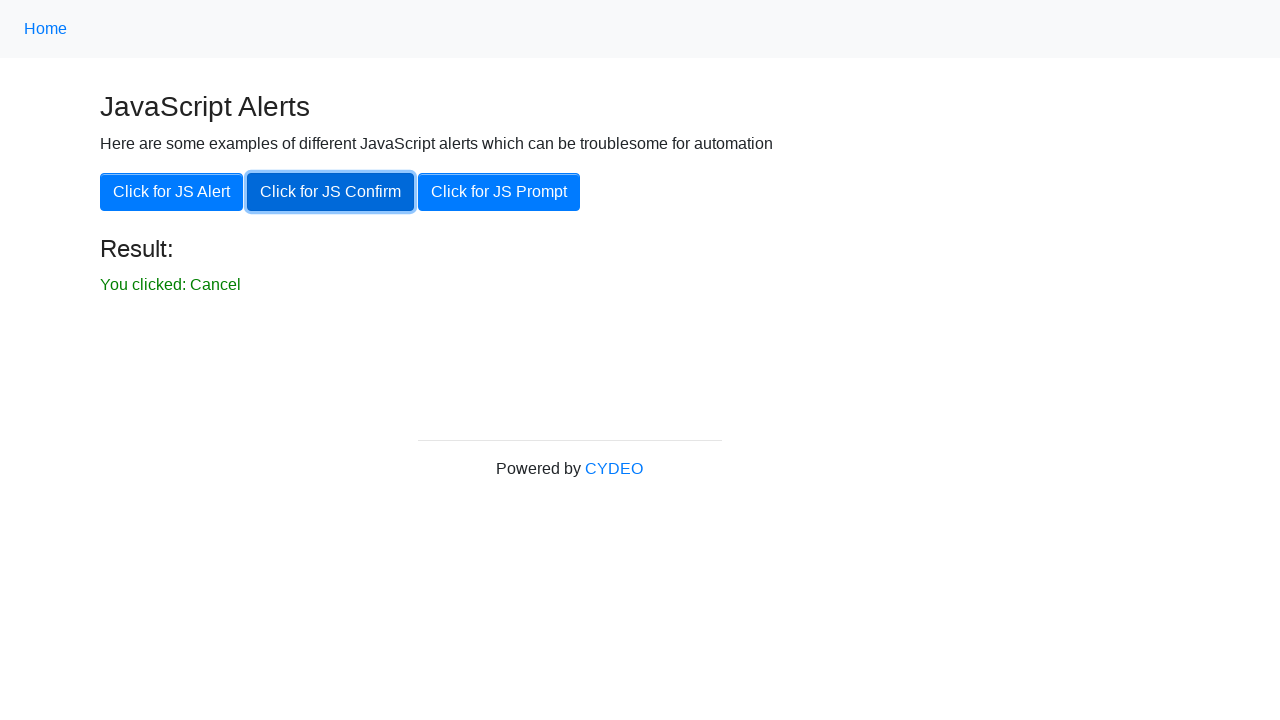

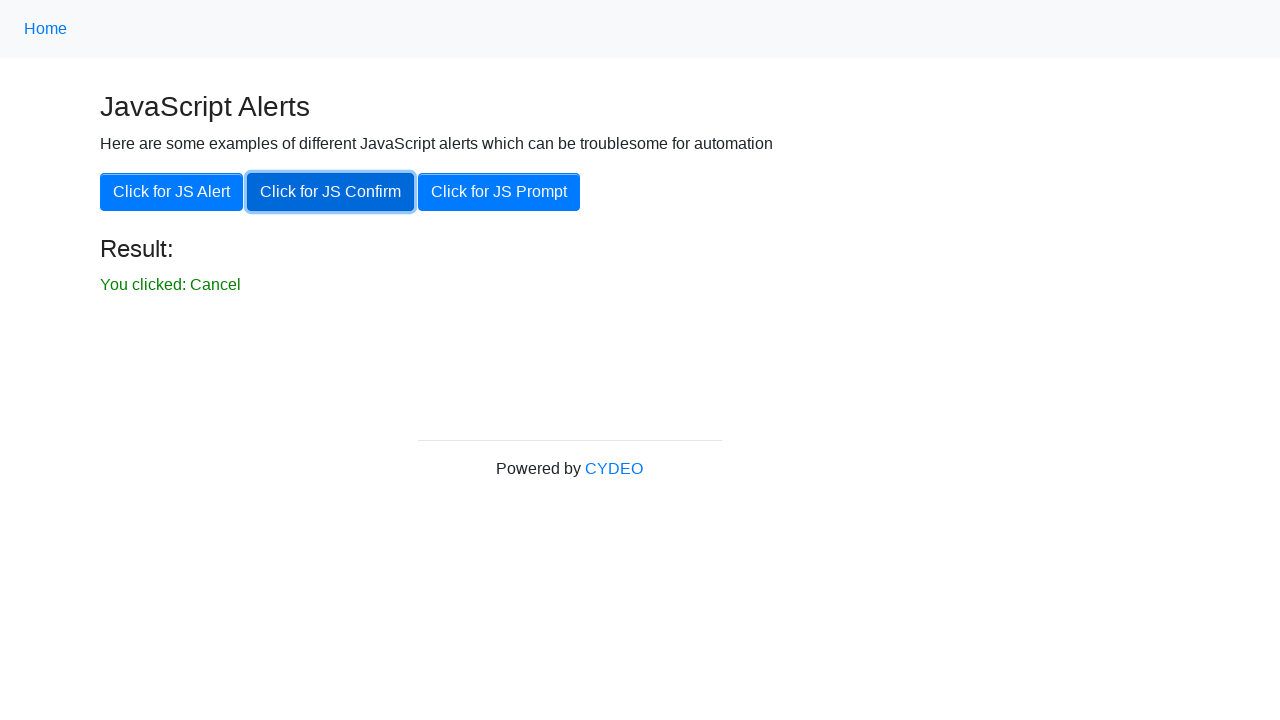